Tests checkbox functionality by navigating to the checkboxes page and clicking the first checkbox

Starting URL: http://the-internet.herokuapp.com

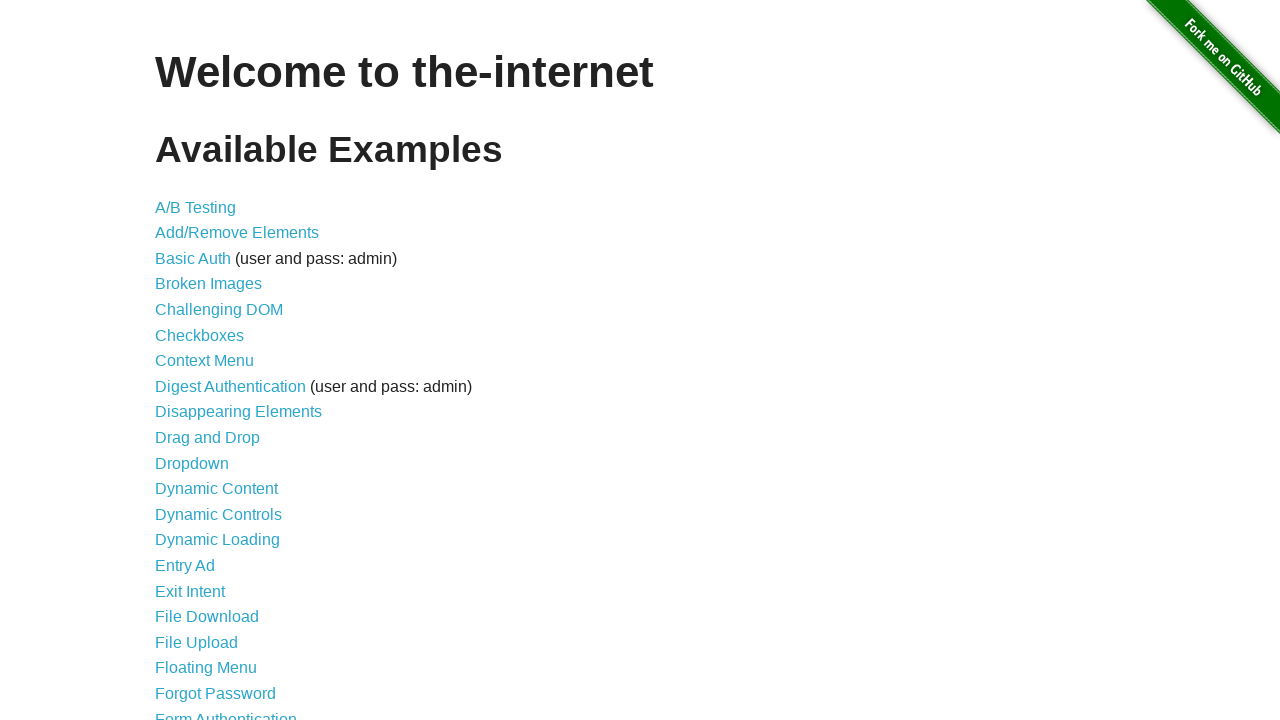

Navigated to the-internet.herokuapp.com homepage
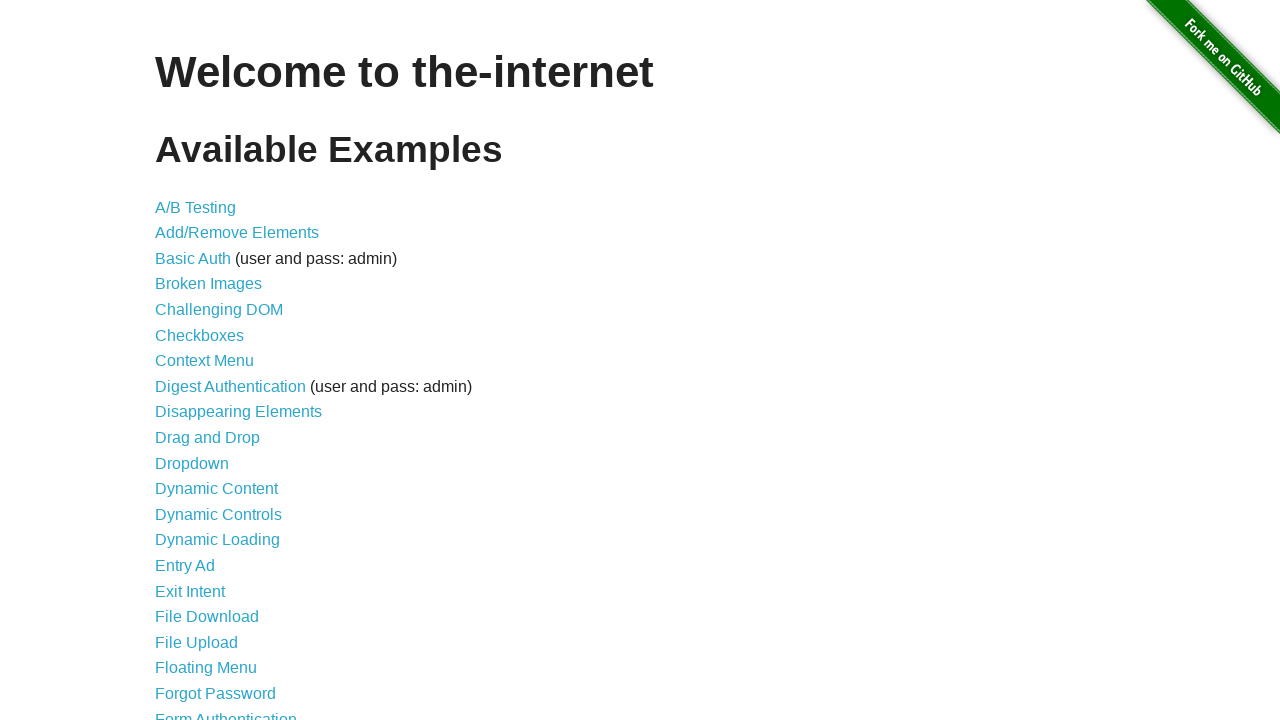

Clicked on Checkboxes link at (200, 335) on text=Checkboxes
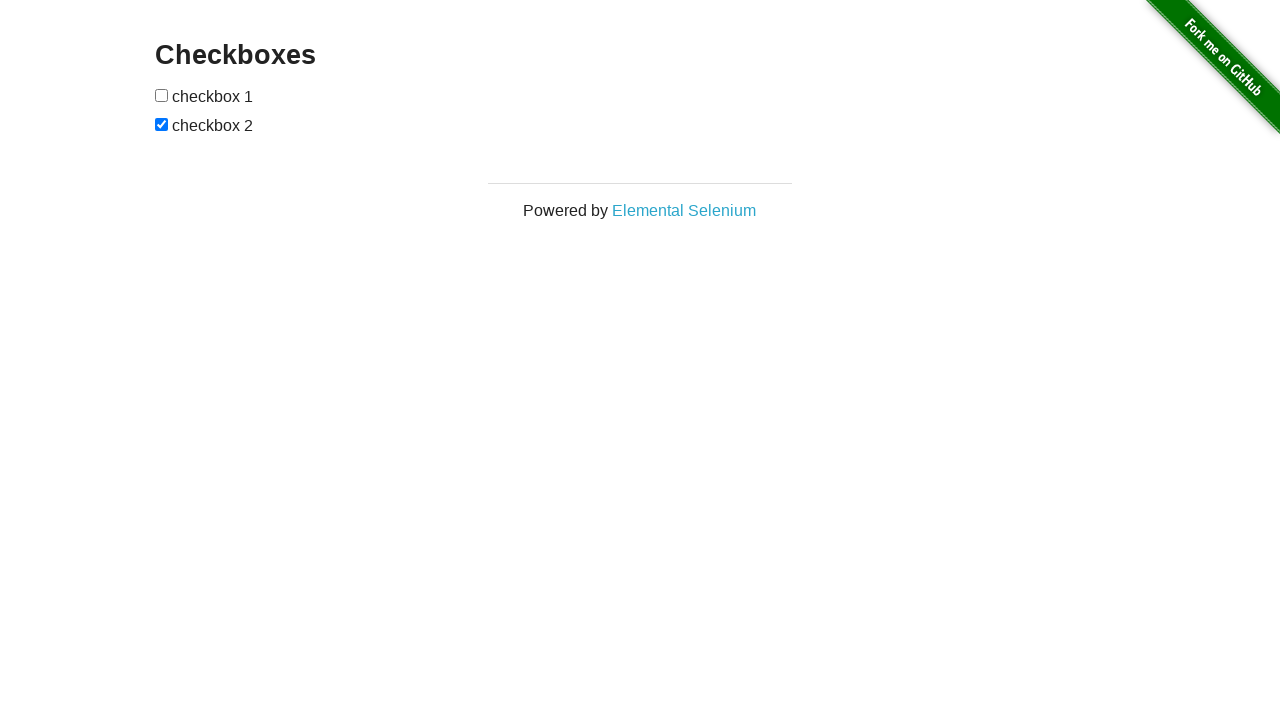

Clicked the first checkbox at (162, 95) on (//input[@type='checkbox'])[1]
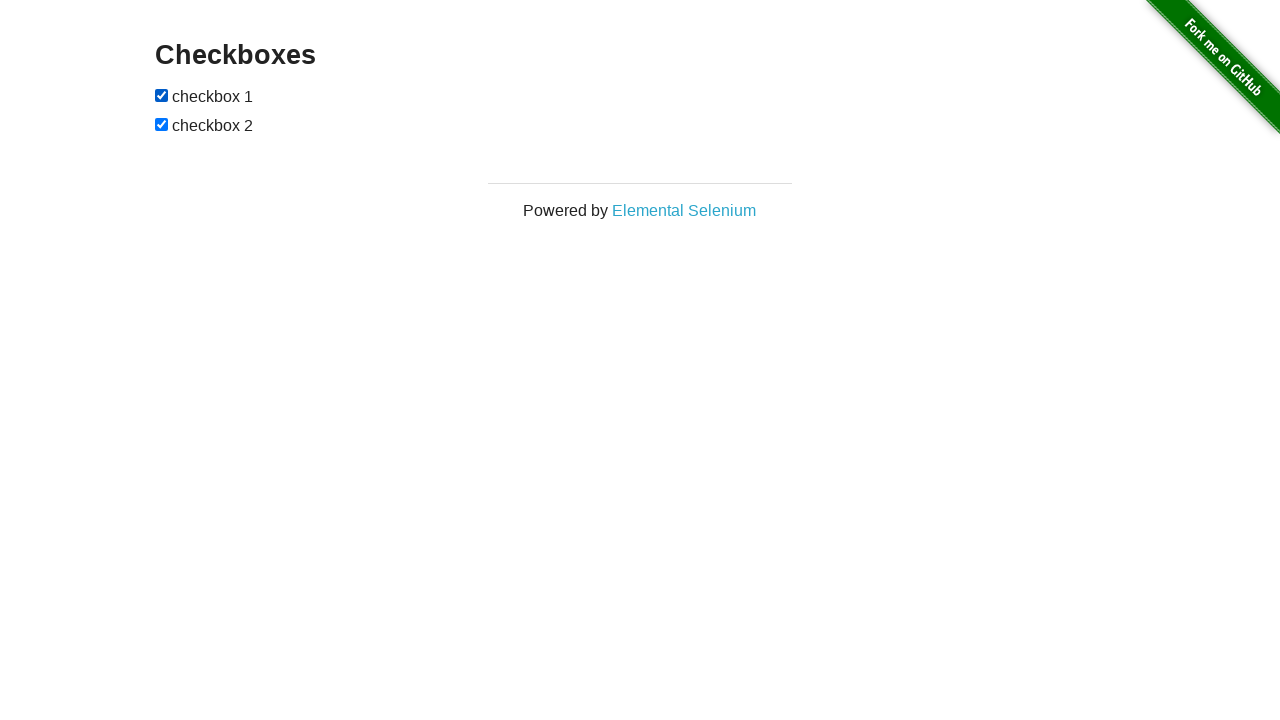

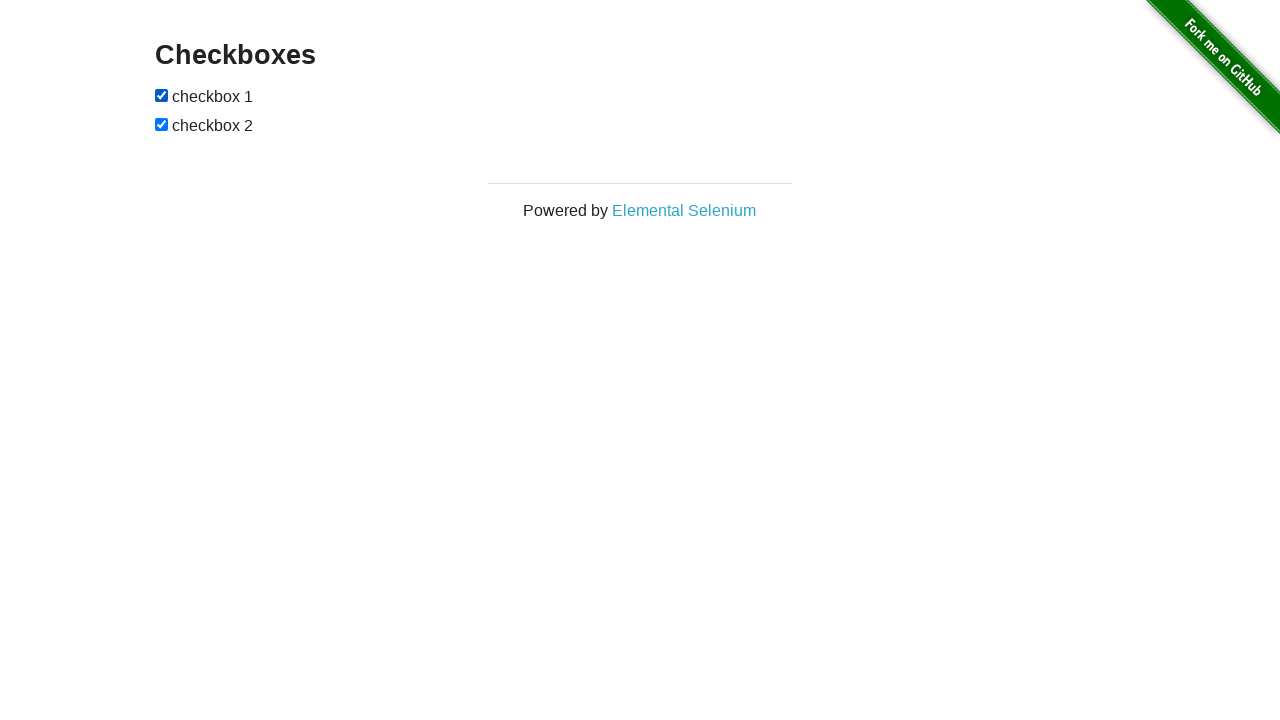